Navigates to a laptop-friendly cafe listing for Tokyo, clicks on the first cafe link to view its details page, and verifies that the cafe information is displayed including title, information section, and criteria.

Starting URL: https://laptopfriendly.co/tokyo

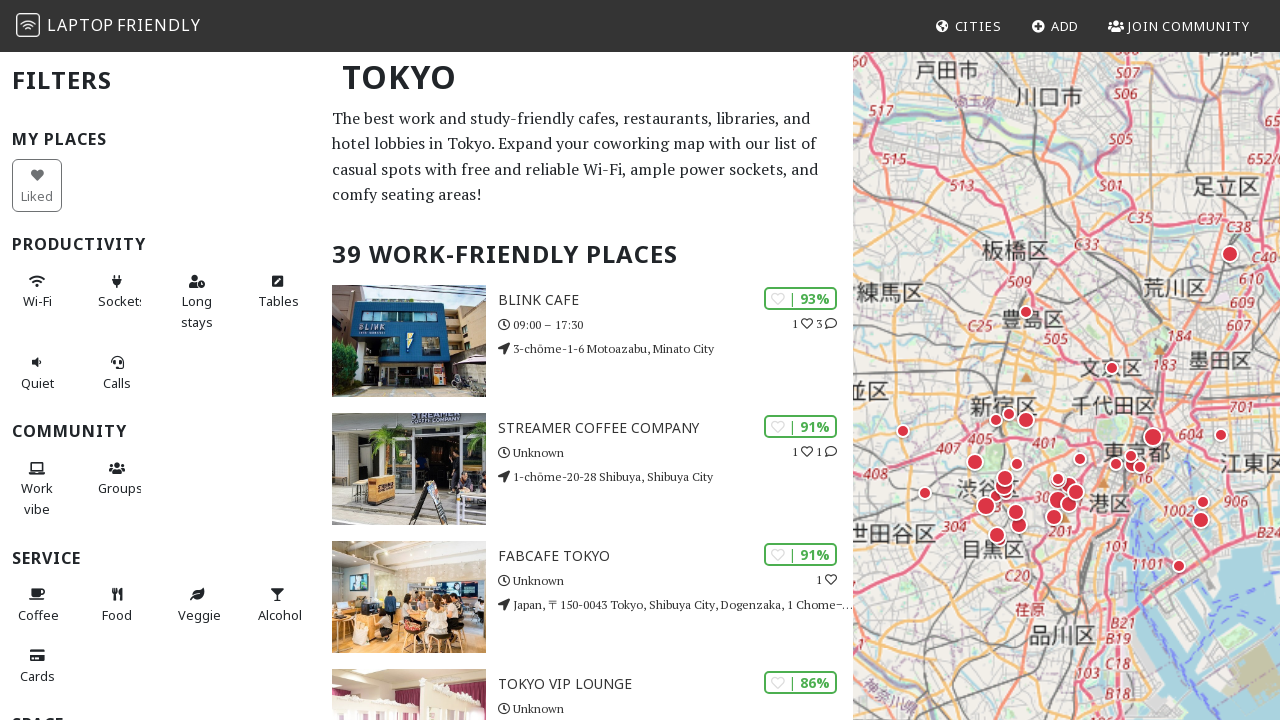

Waited for cafe listing to load
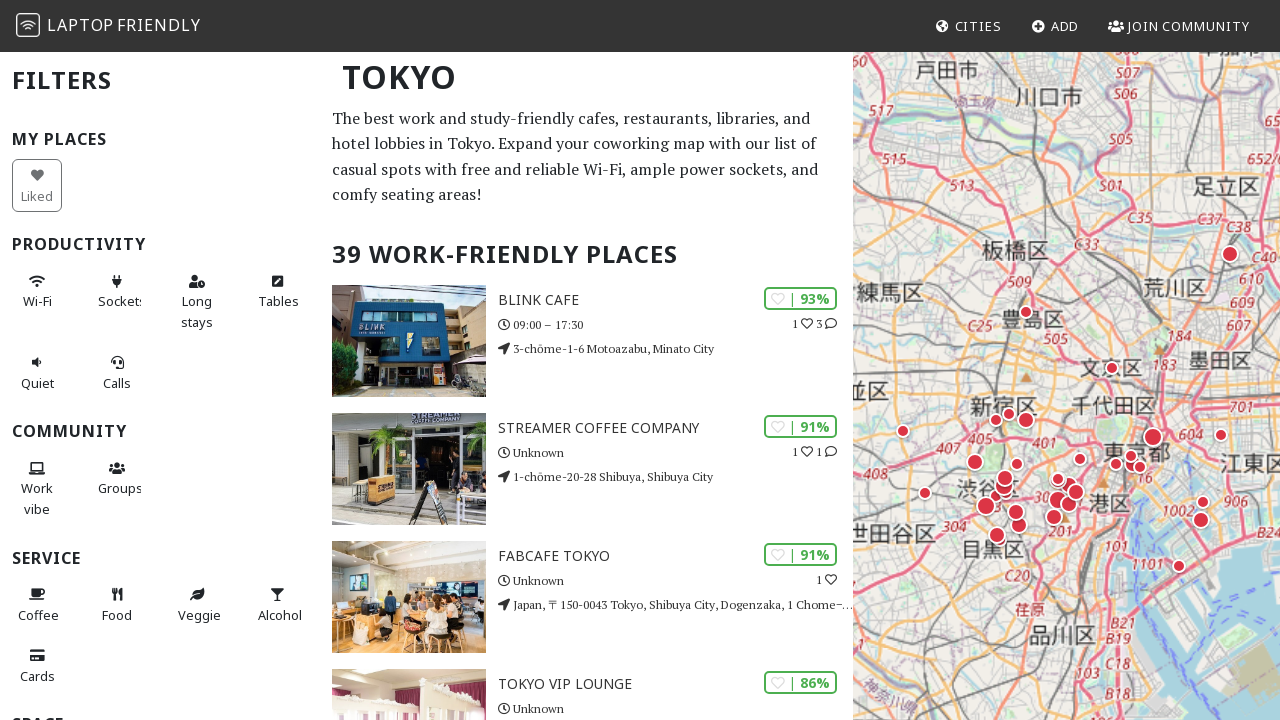

Retrieved first cafe link element
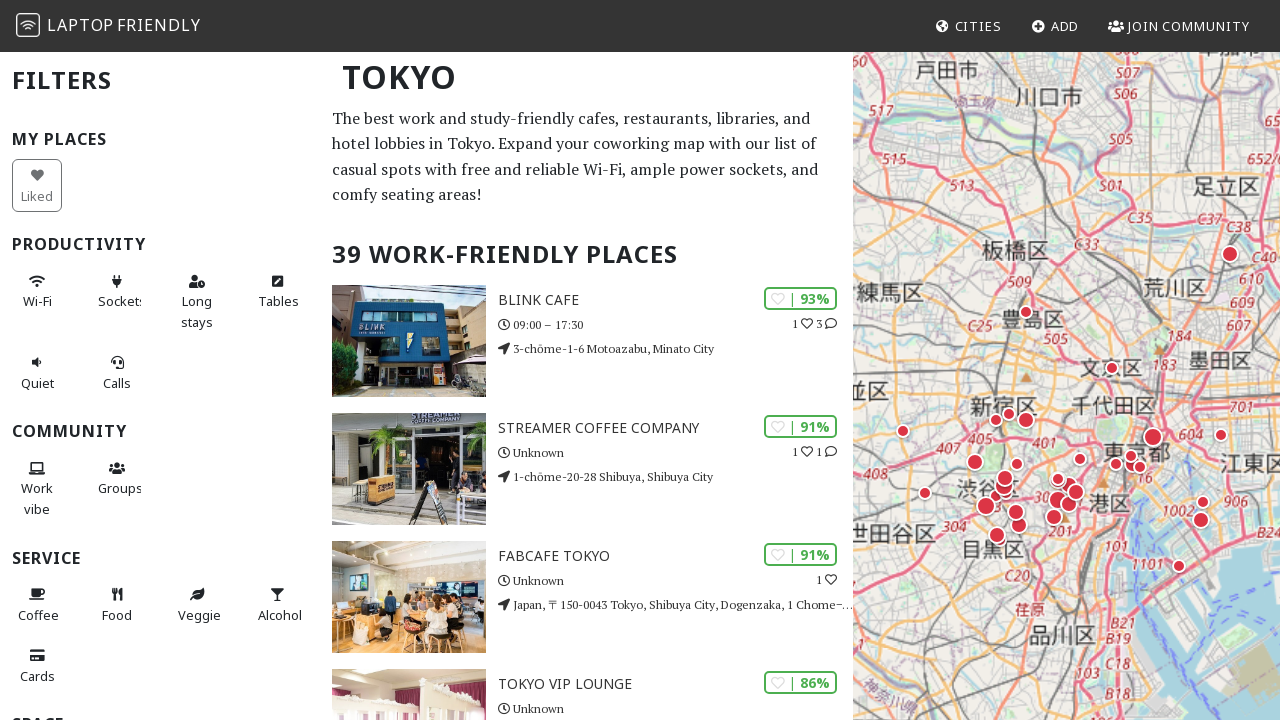

Extracted href attribute from first cafe link
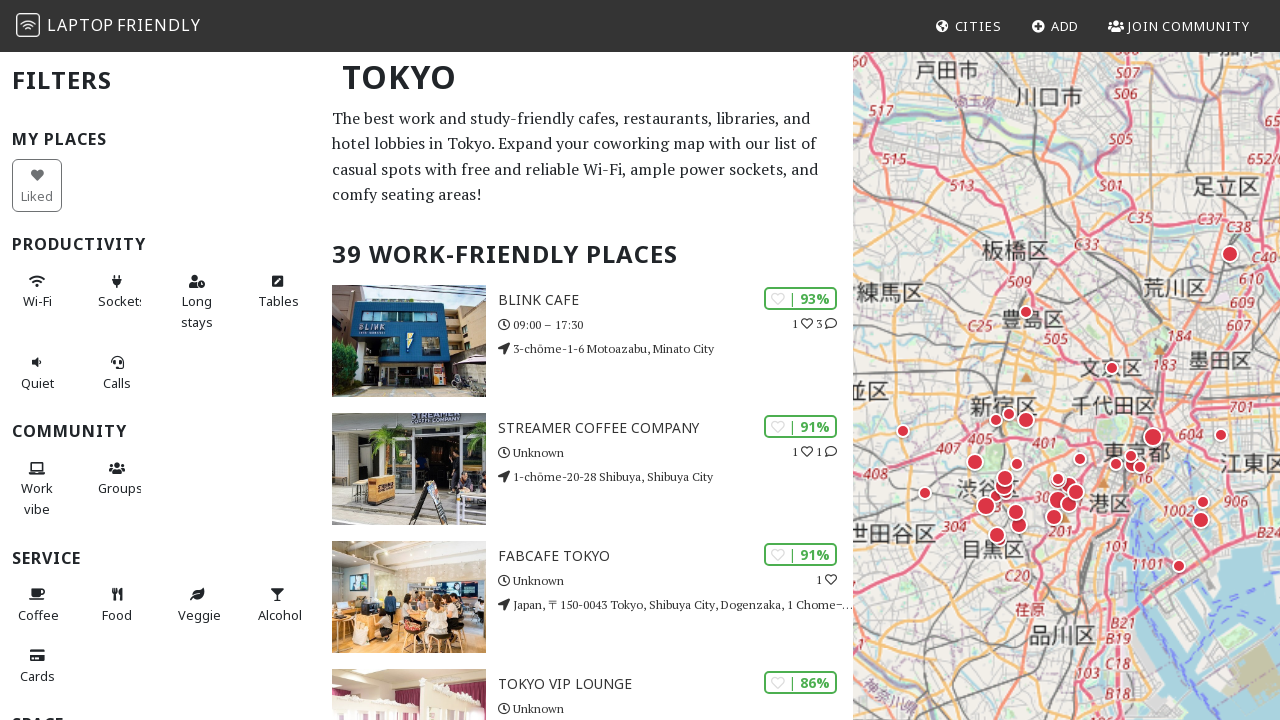

Constructed full cafe URL
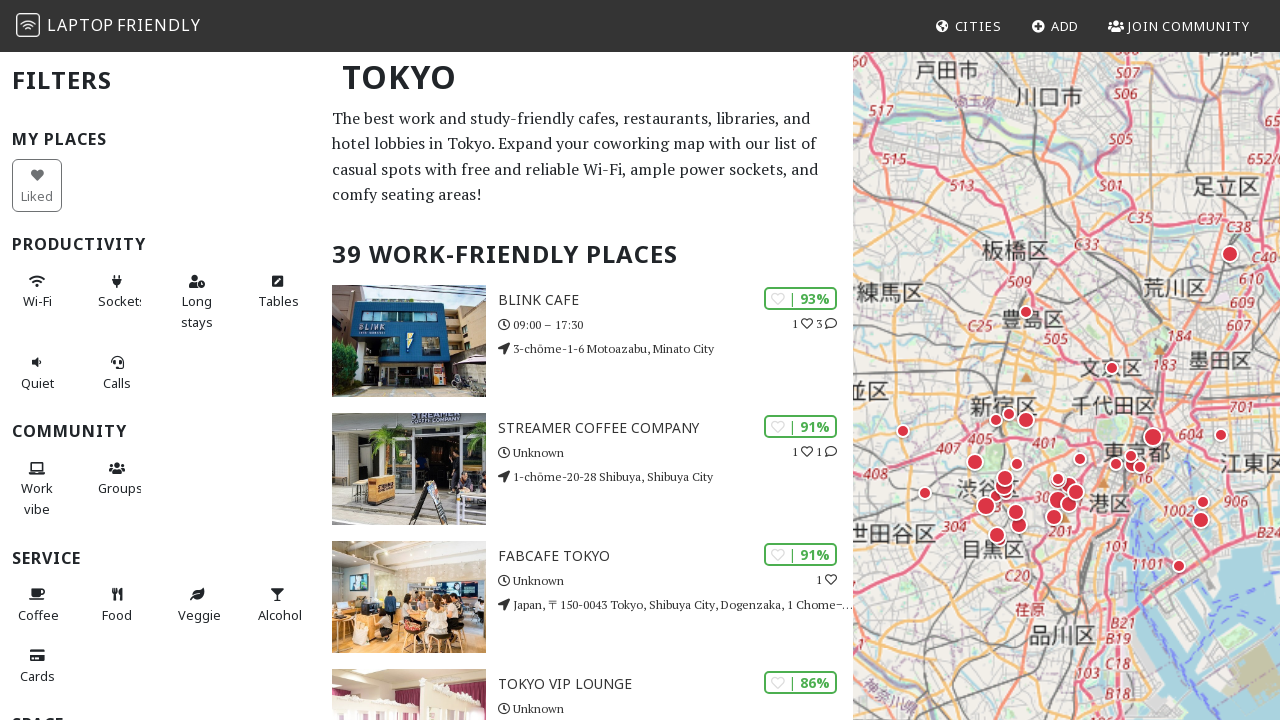

Navigated to individual cafe details page
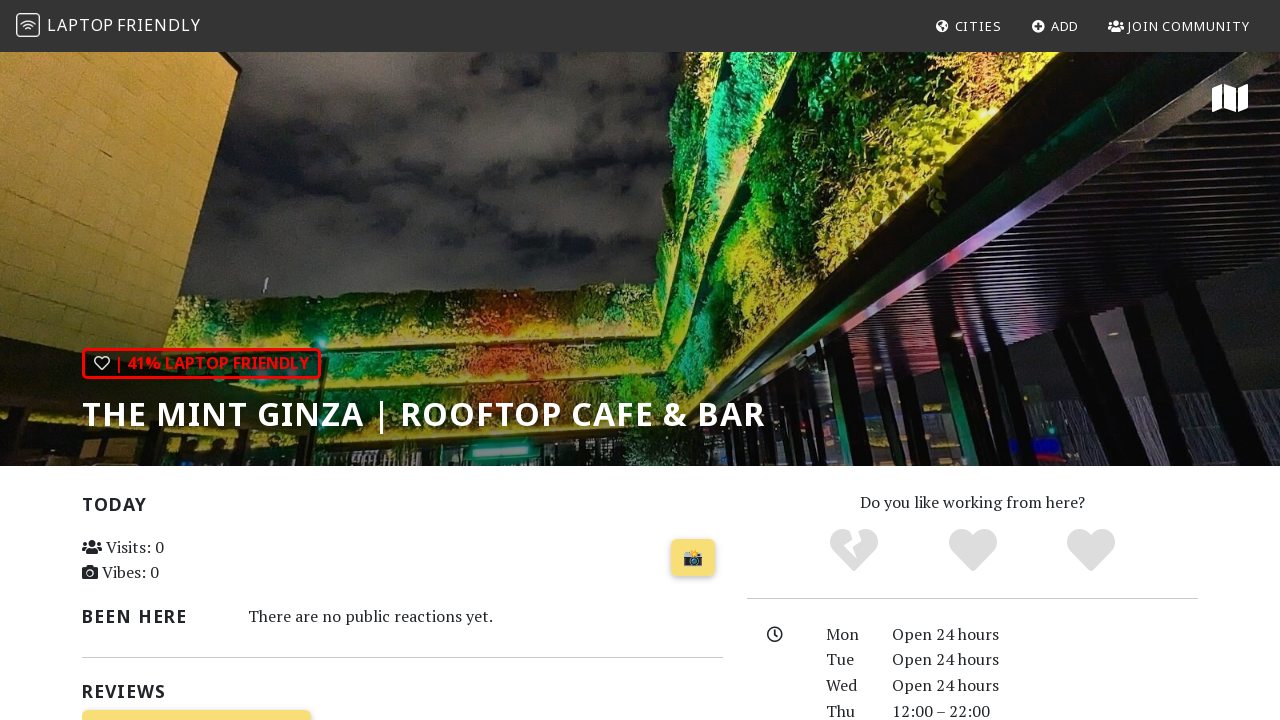

Verified cafe title (h1) loaded on details page
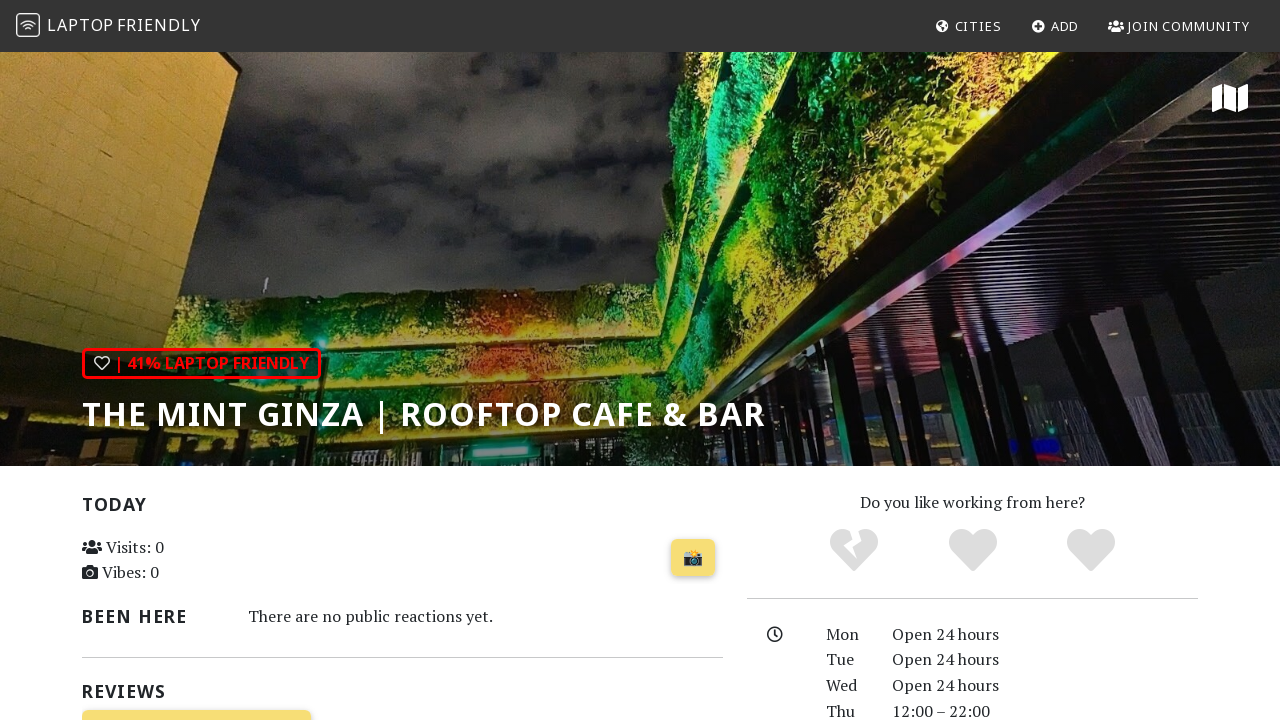

Verified information section loaded
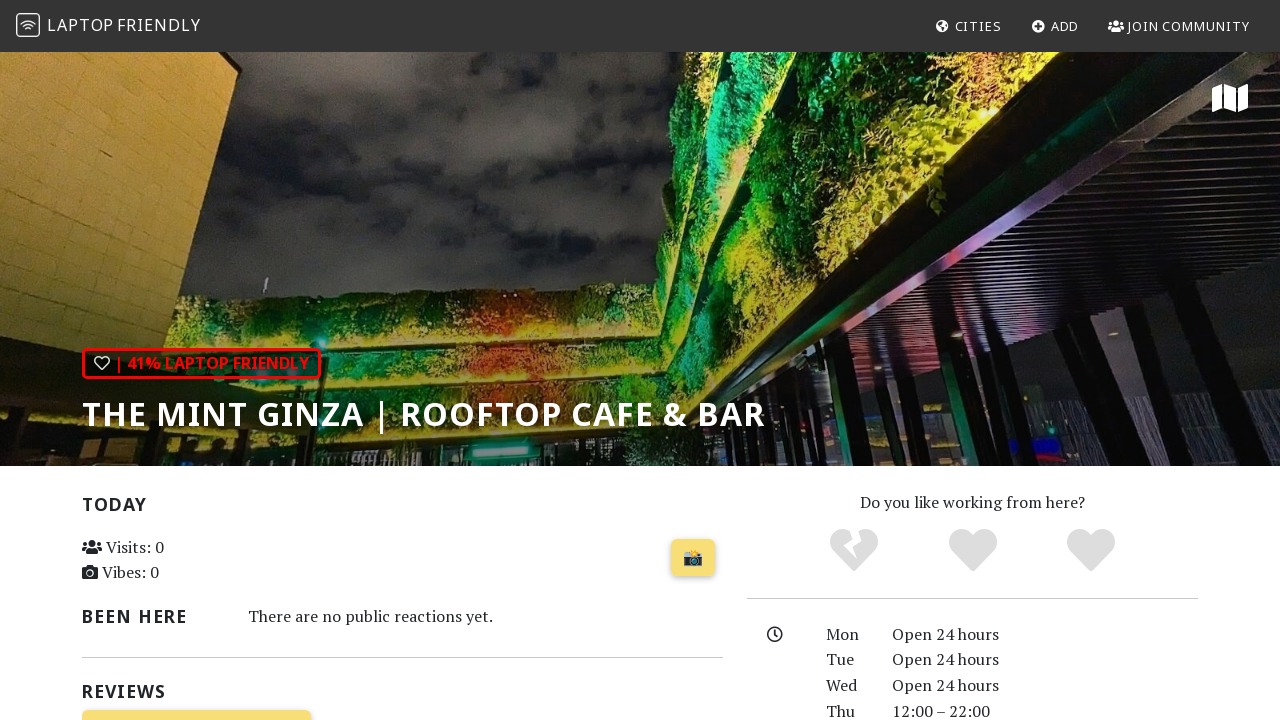

Verified cafe criteria elements loaded
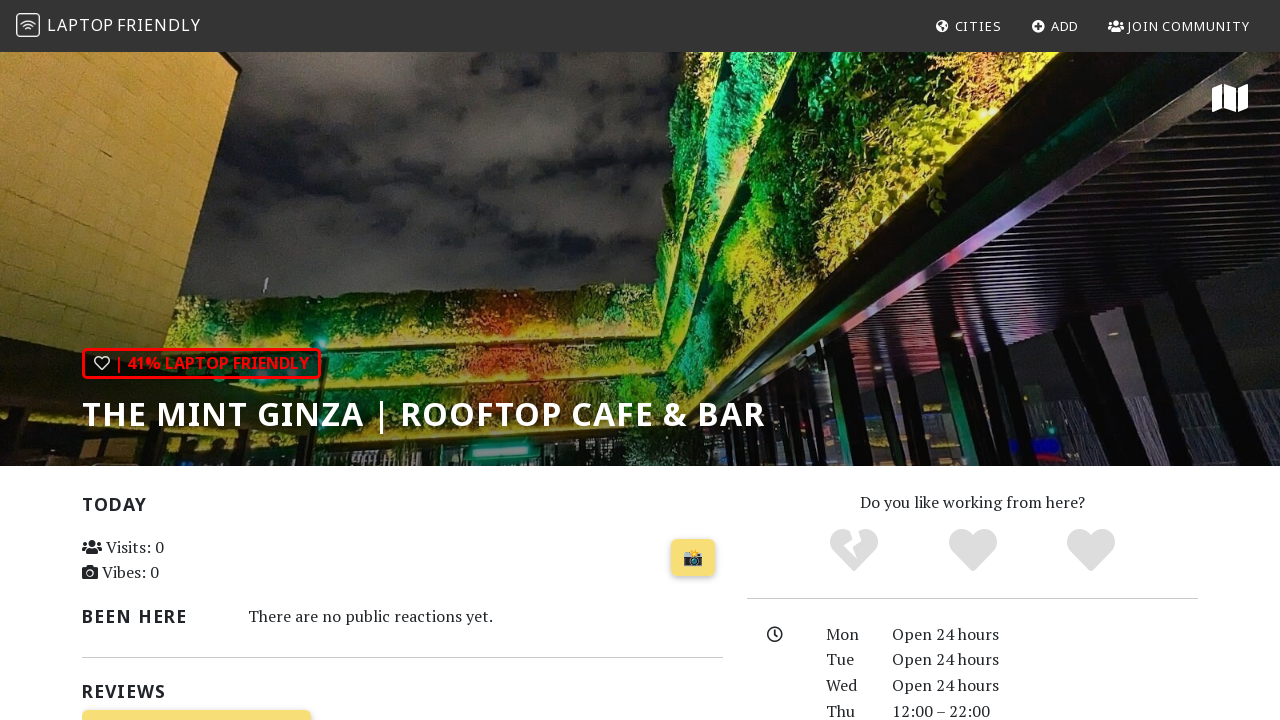

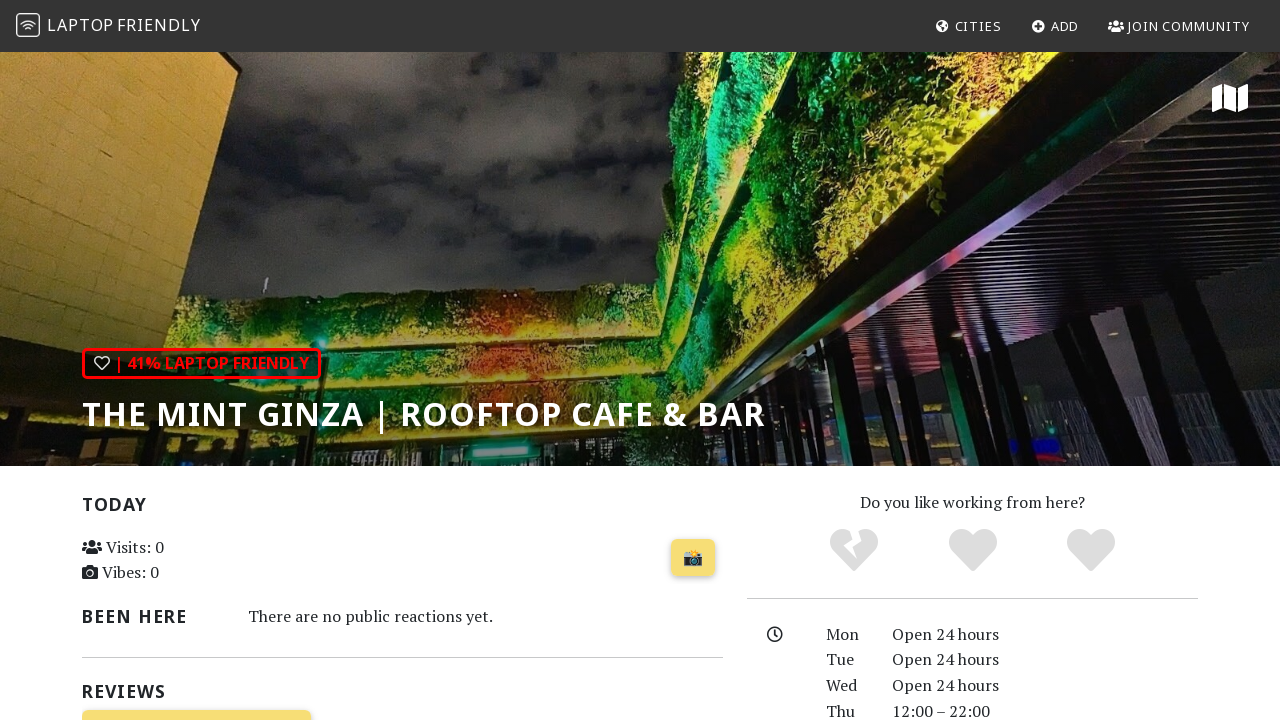